Tests checkbox functionality on an automation practice page by clicking a checkbox to select it, verifying it's selected, then clicking again to deselect it and verifying it's deselected.

Starting URL: https://rahulshettyacademy.com/AutomationPractice/

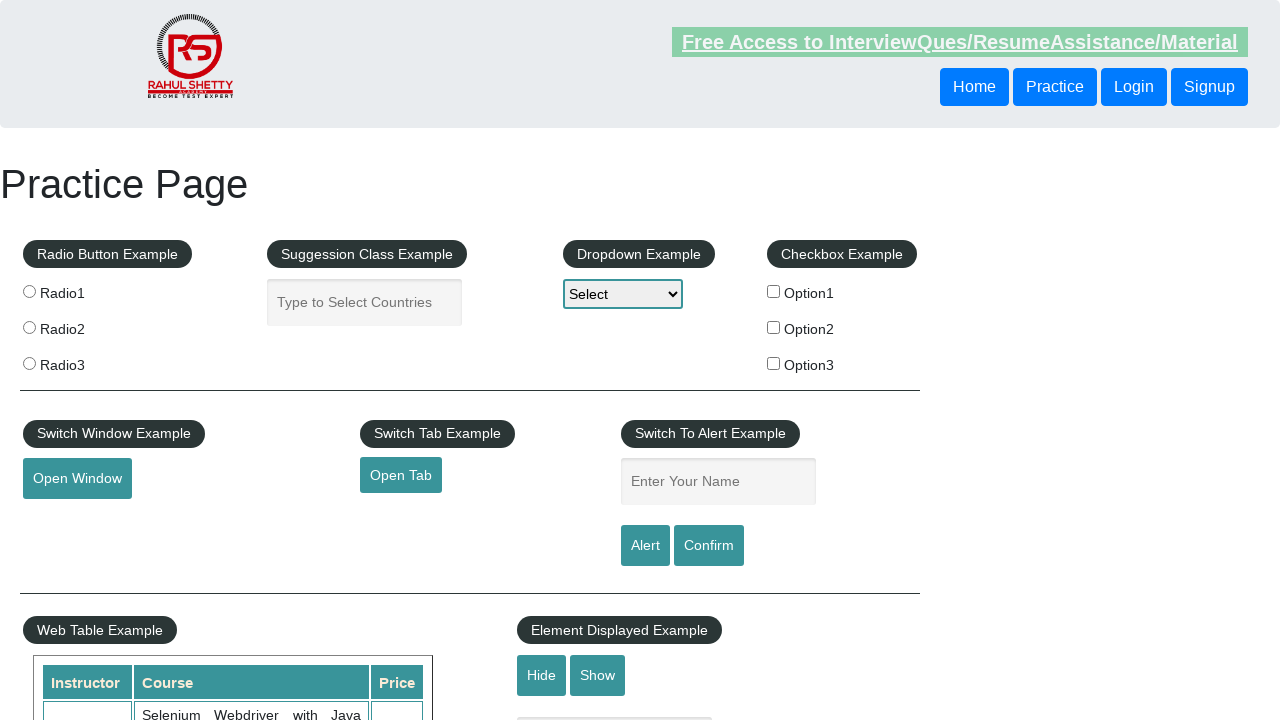

Clicked checkbox option 1 to select it at (774, 291) on input#checkBoxOption1
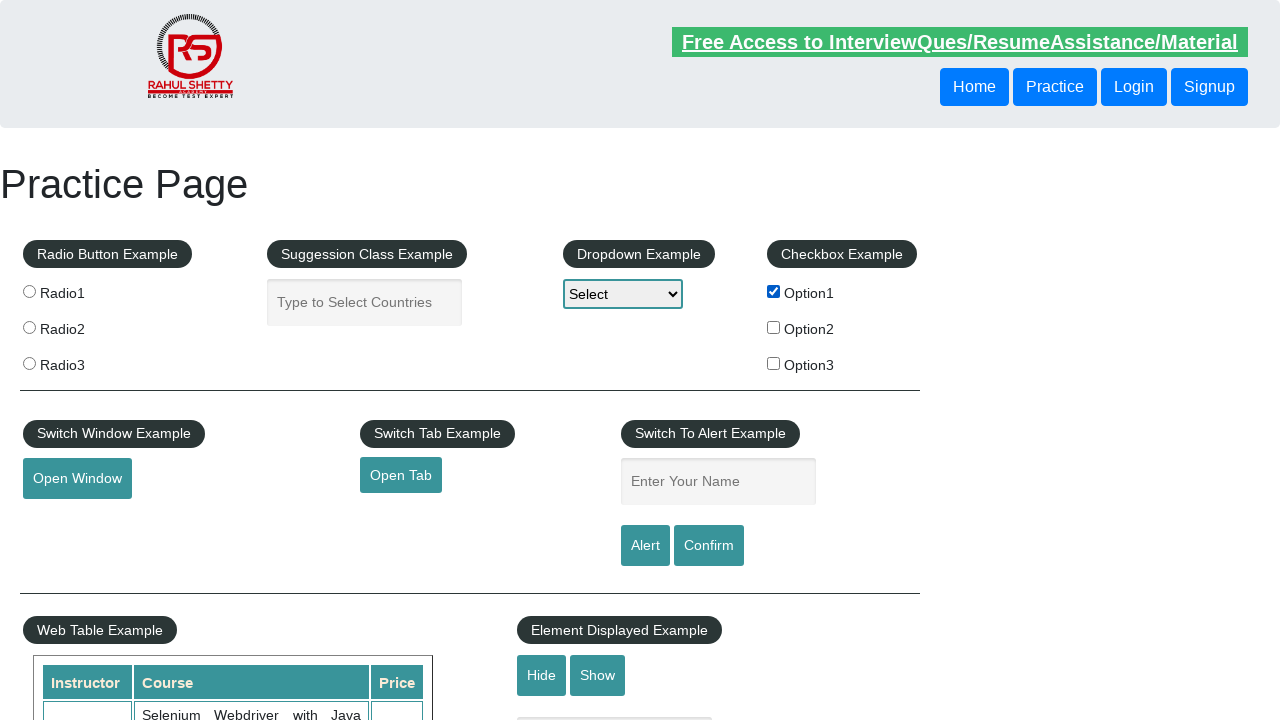

Verified checkbox option 1 is selected
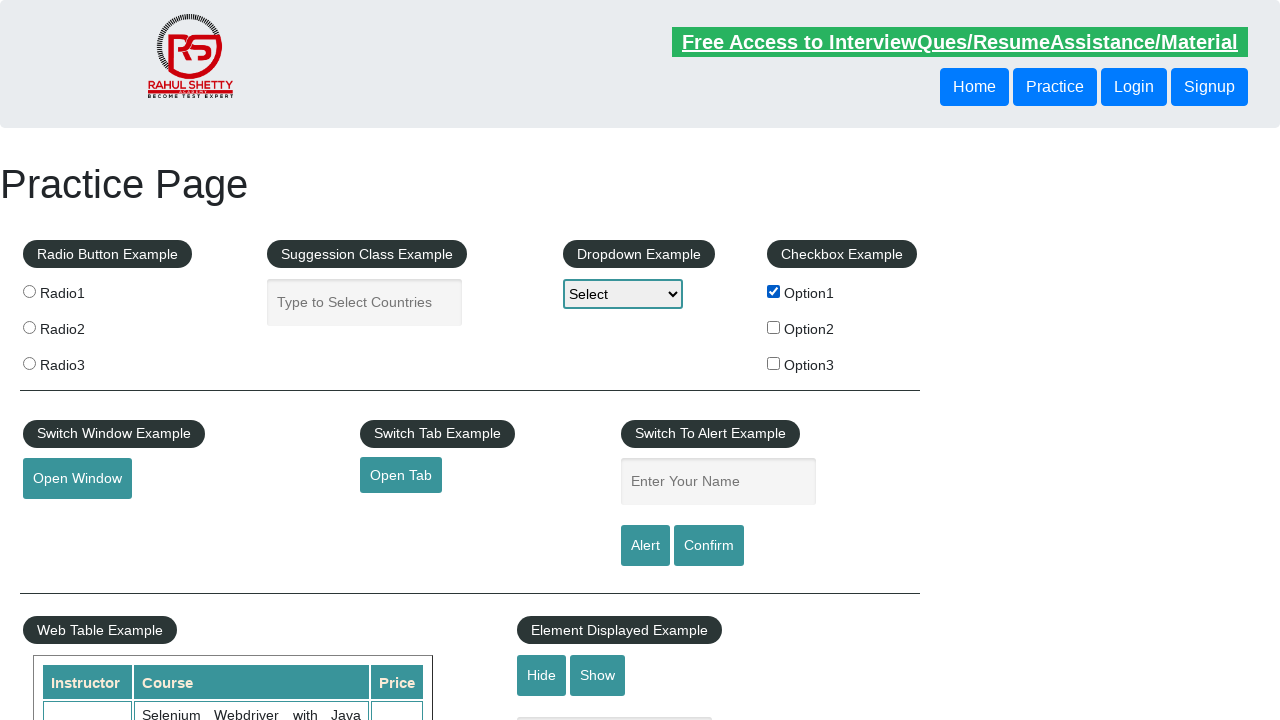

Clicked checkbox option 1 again to deselect it at (774, 291) on input#checkBoxOption1
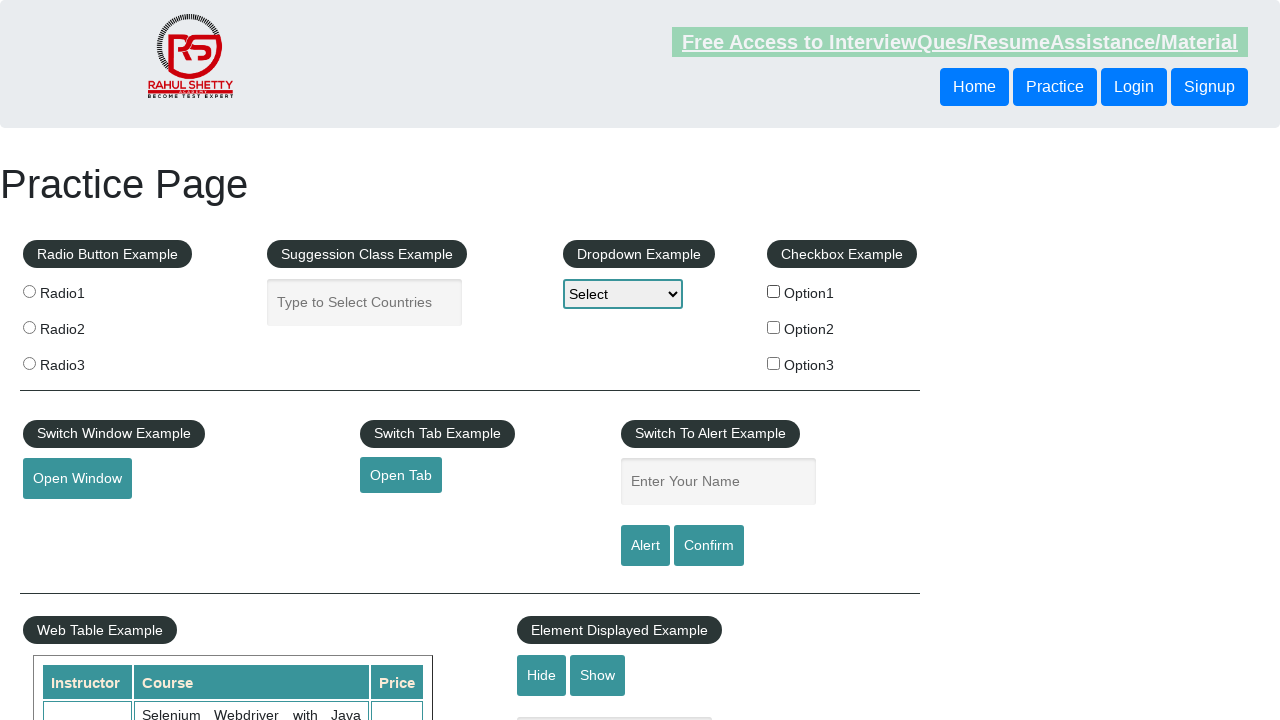

Verified checkbox option 1 is deselected
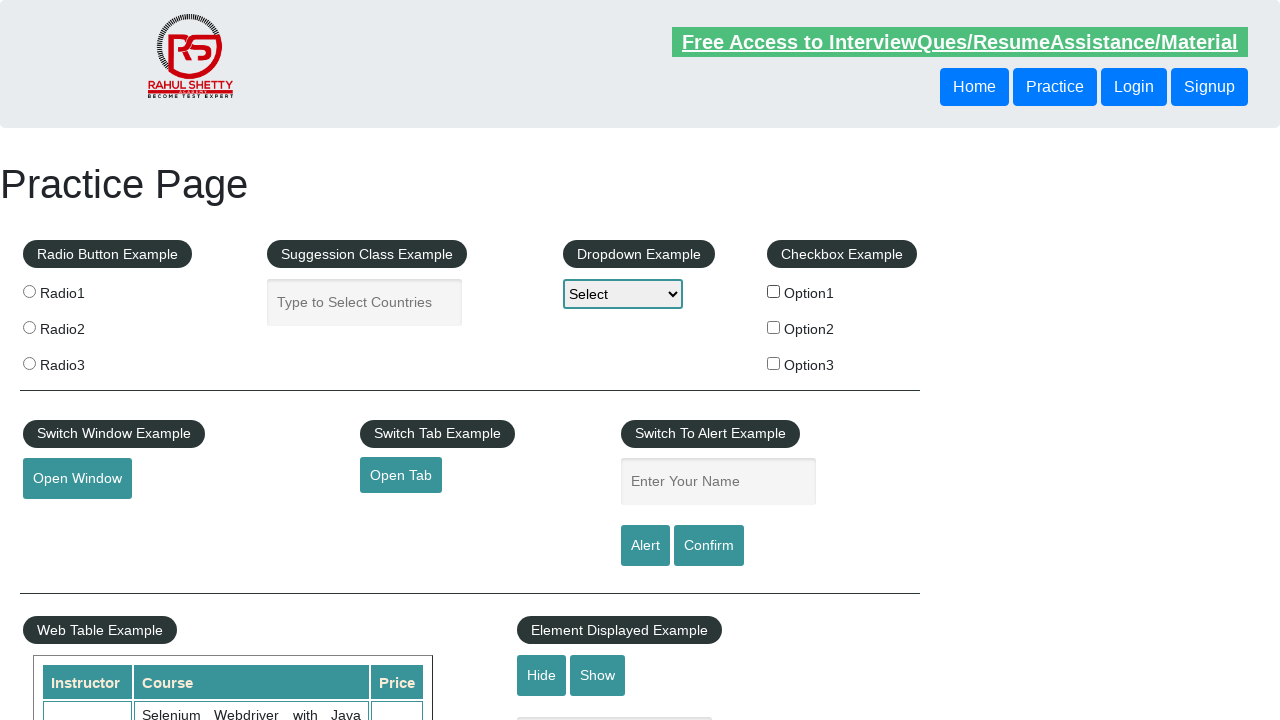

Located all checkboxes on page - found 3 total
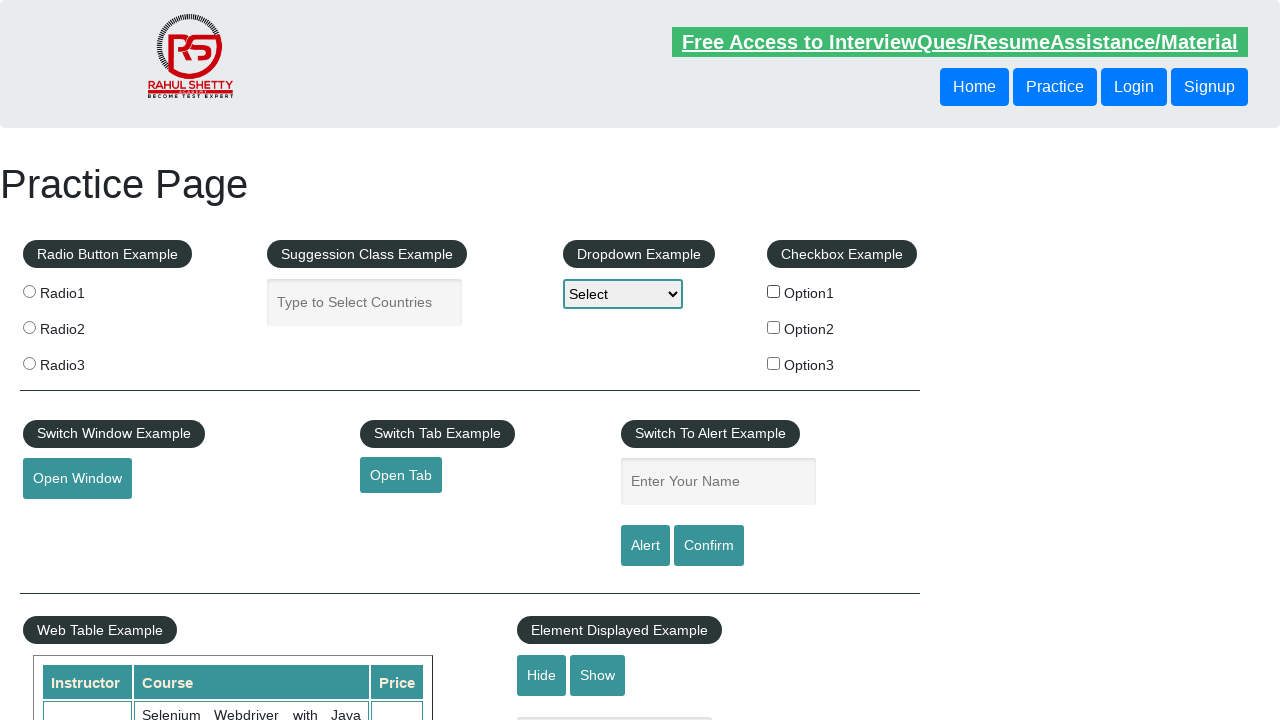

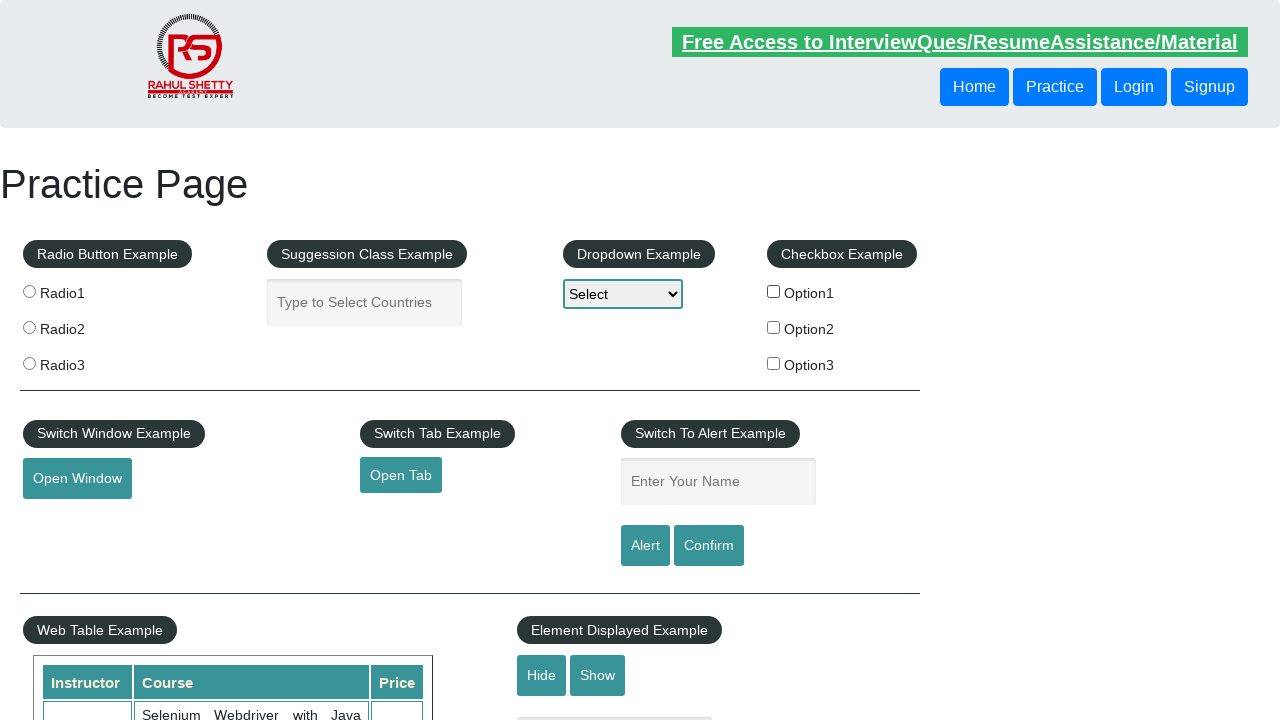